Tests PDF to Word converter page by navigating to the file upload interface using an alternative approach

Starting URL: https://www.ilovepdf.com/pdf_to_word

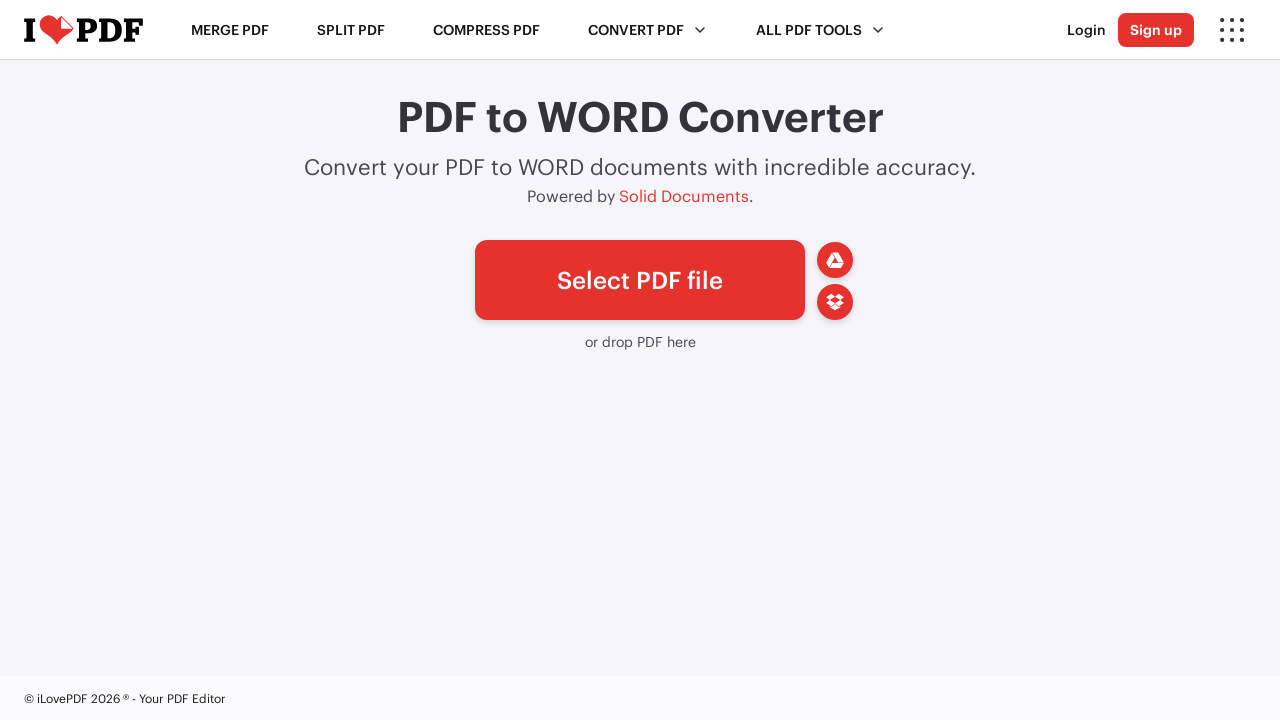

Clicked 'Select PDF file' button to open file upload interface at (640, 280) on xpath=//span[text()='Select PDF file']
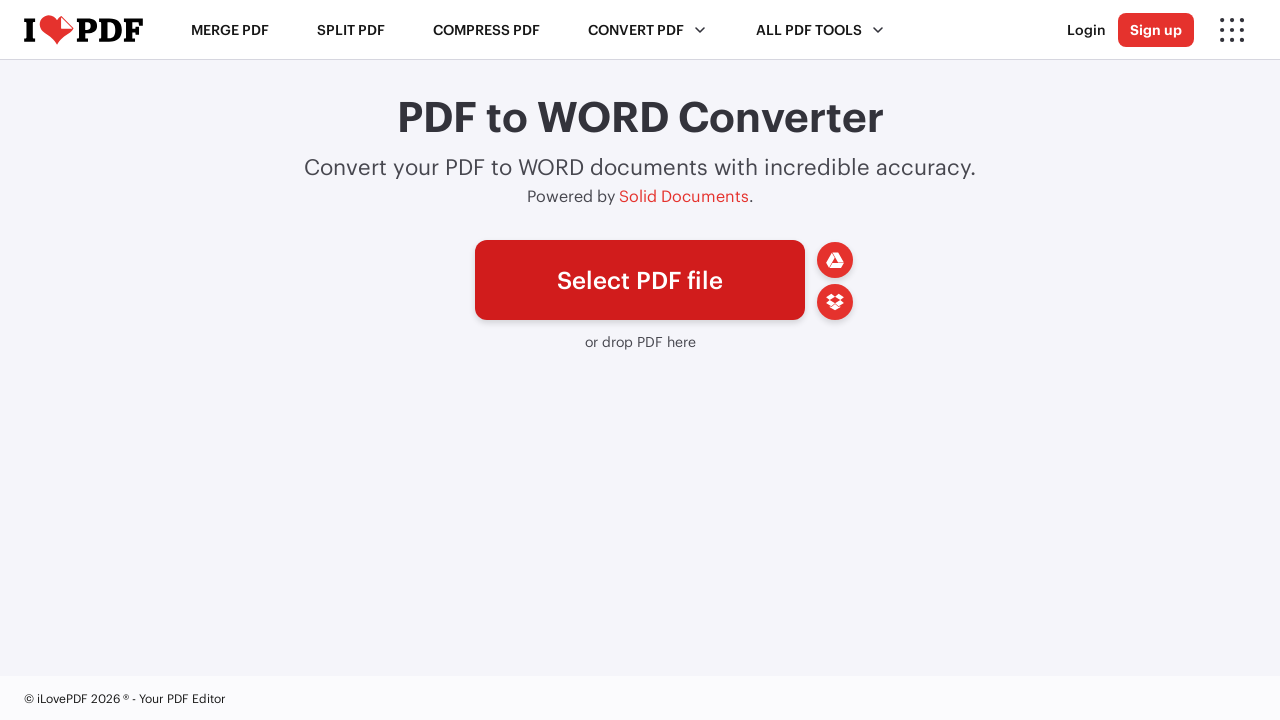

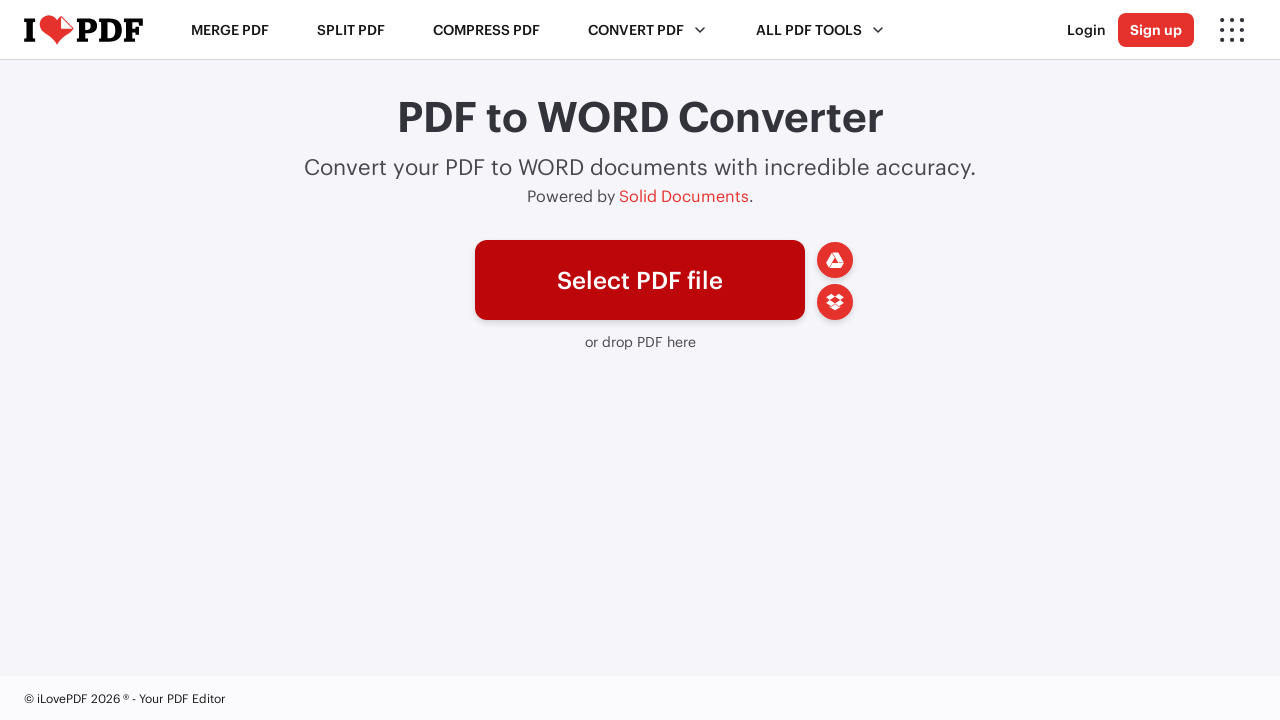